Demonstrates various Selenium capabilities on python.org including search, navigation, window management, and JavaScript execution

Starting URL: https://www.python.org

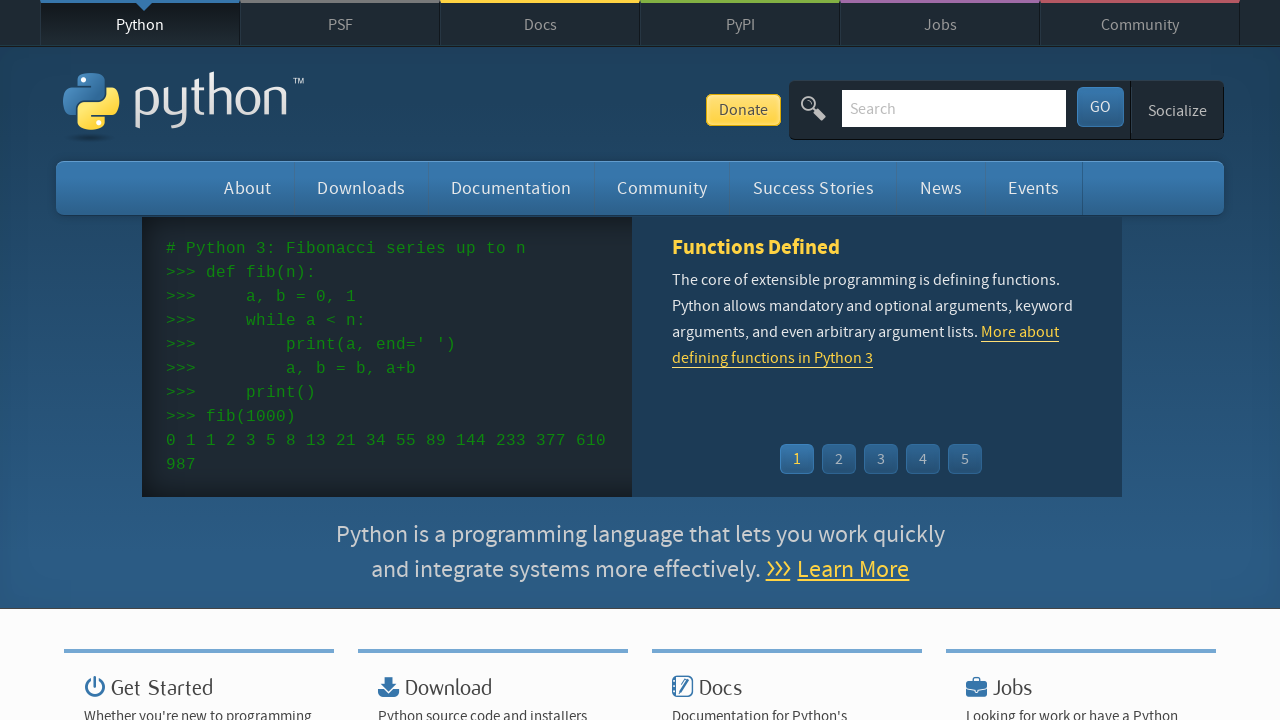

Located search field
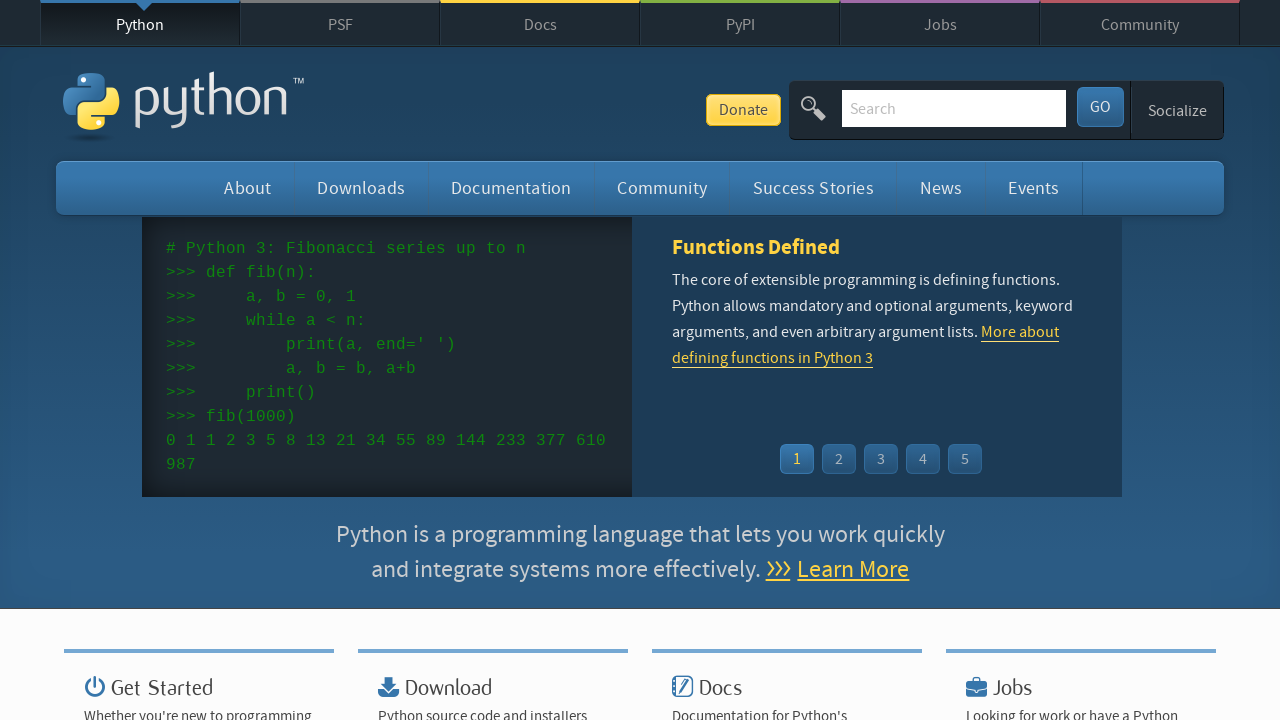

Cleared search field on #id-search-field
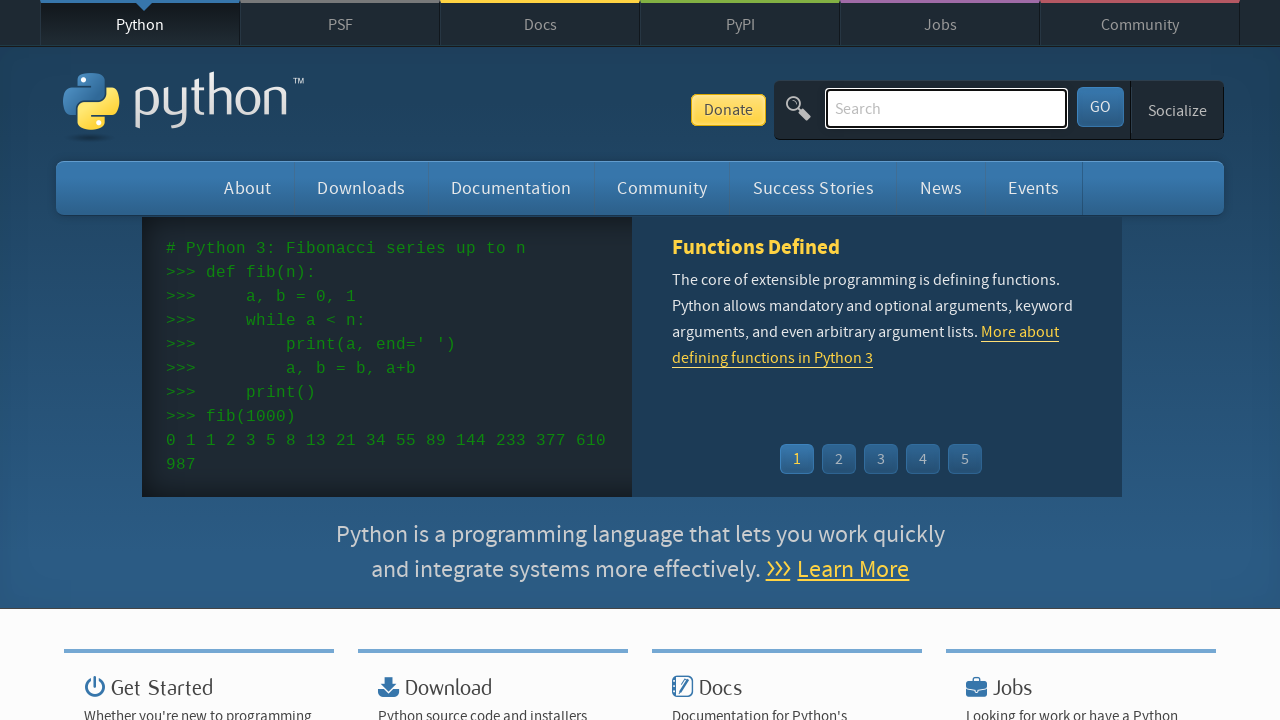

Filled search field with 'selenium' on #id-search-field
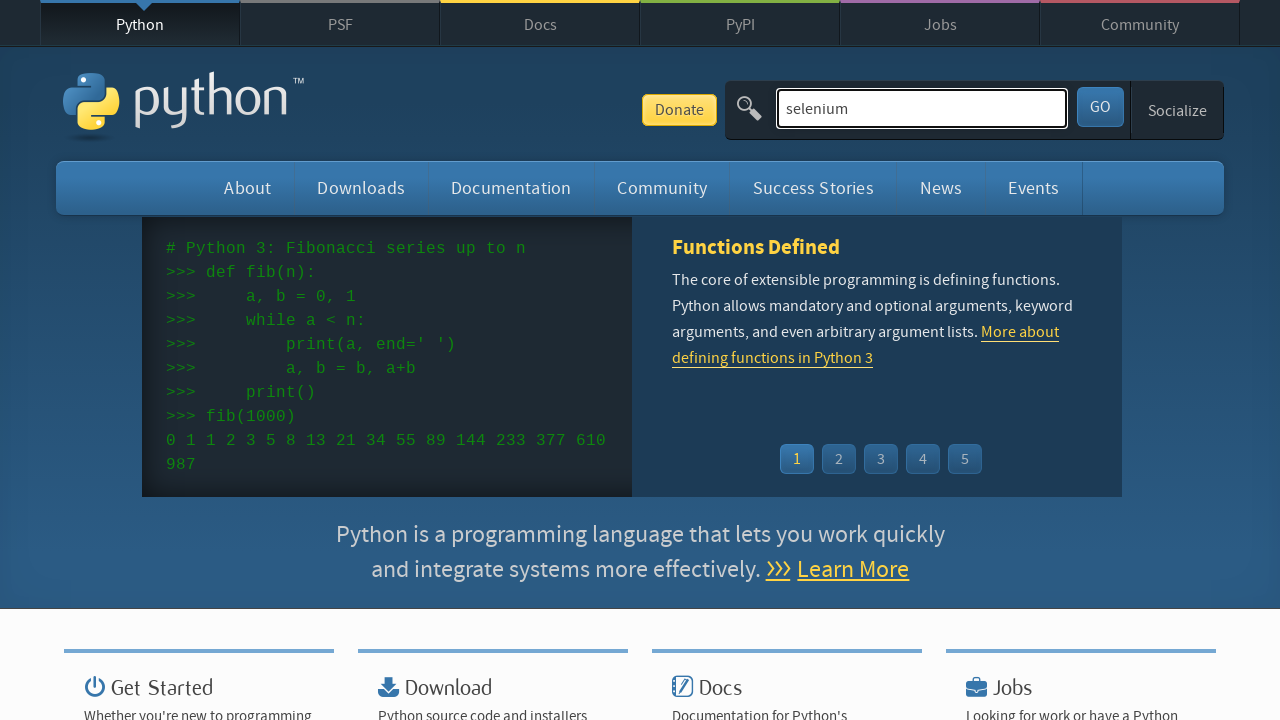

Pressed Enter to search on #id-search-field
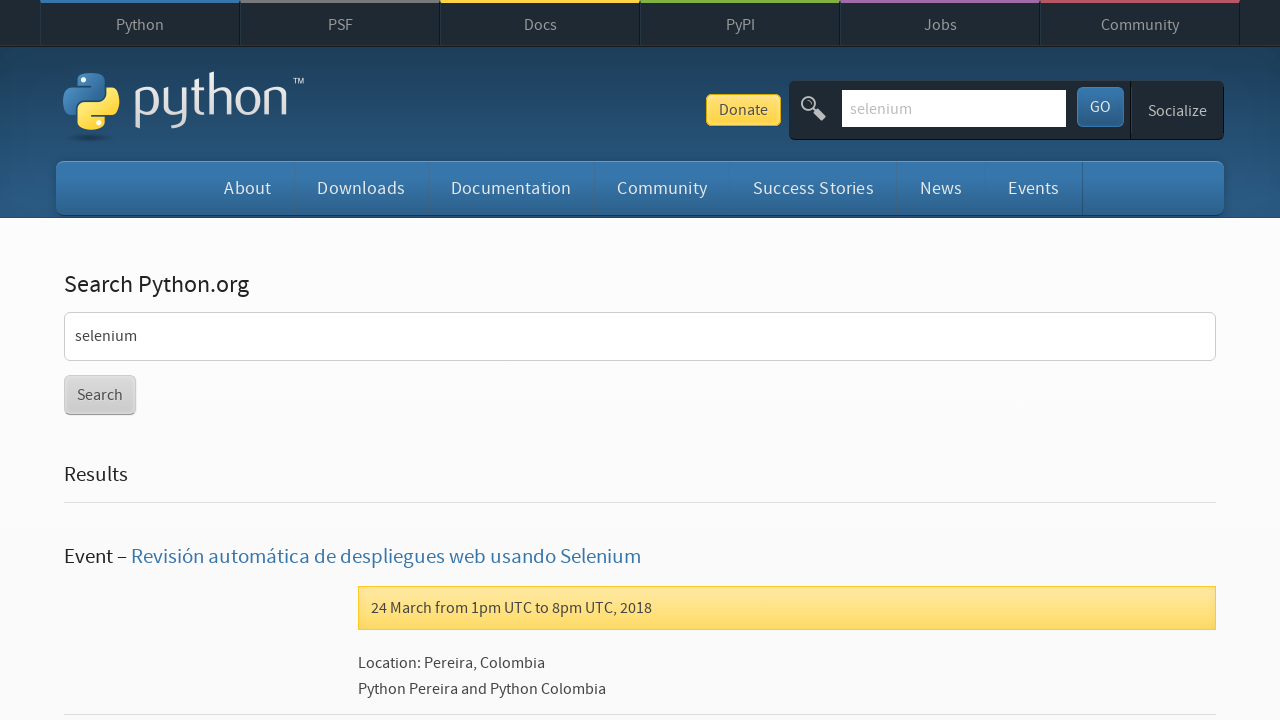

Search results loaded
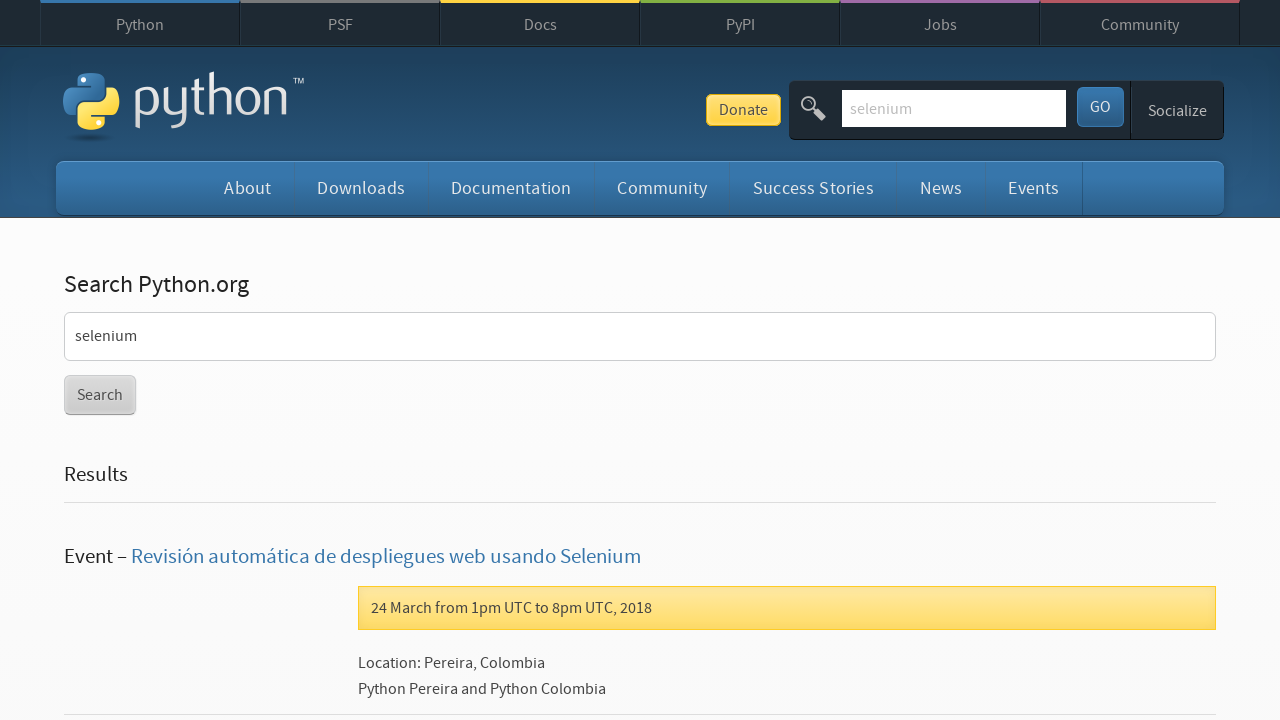

Located all links on the page
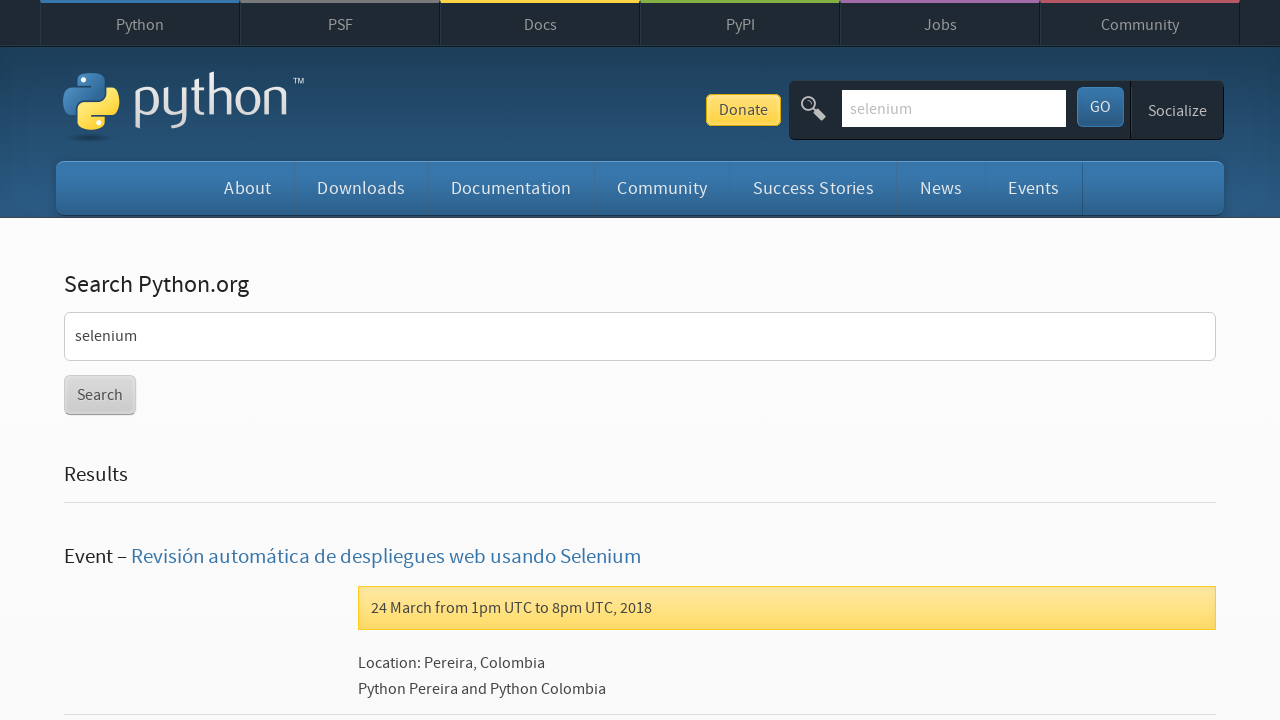

Set viewport size to 1920x1080
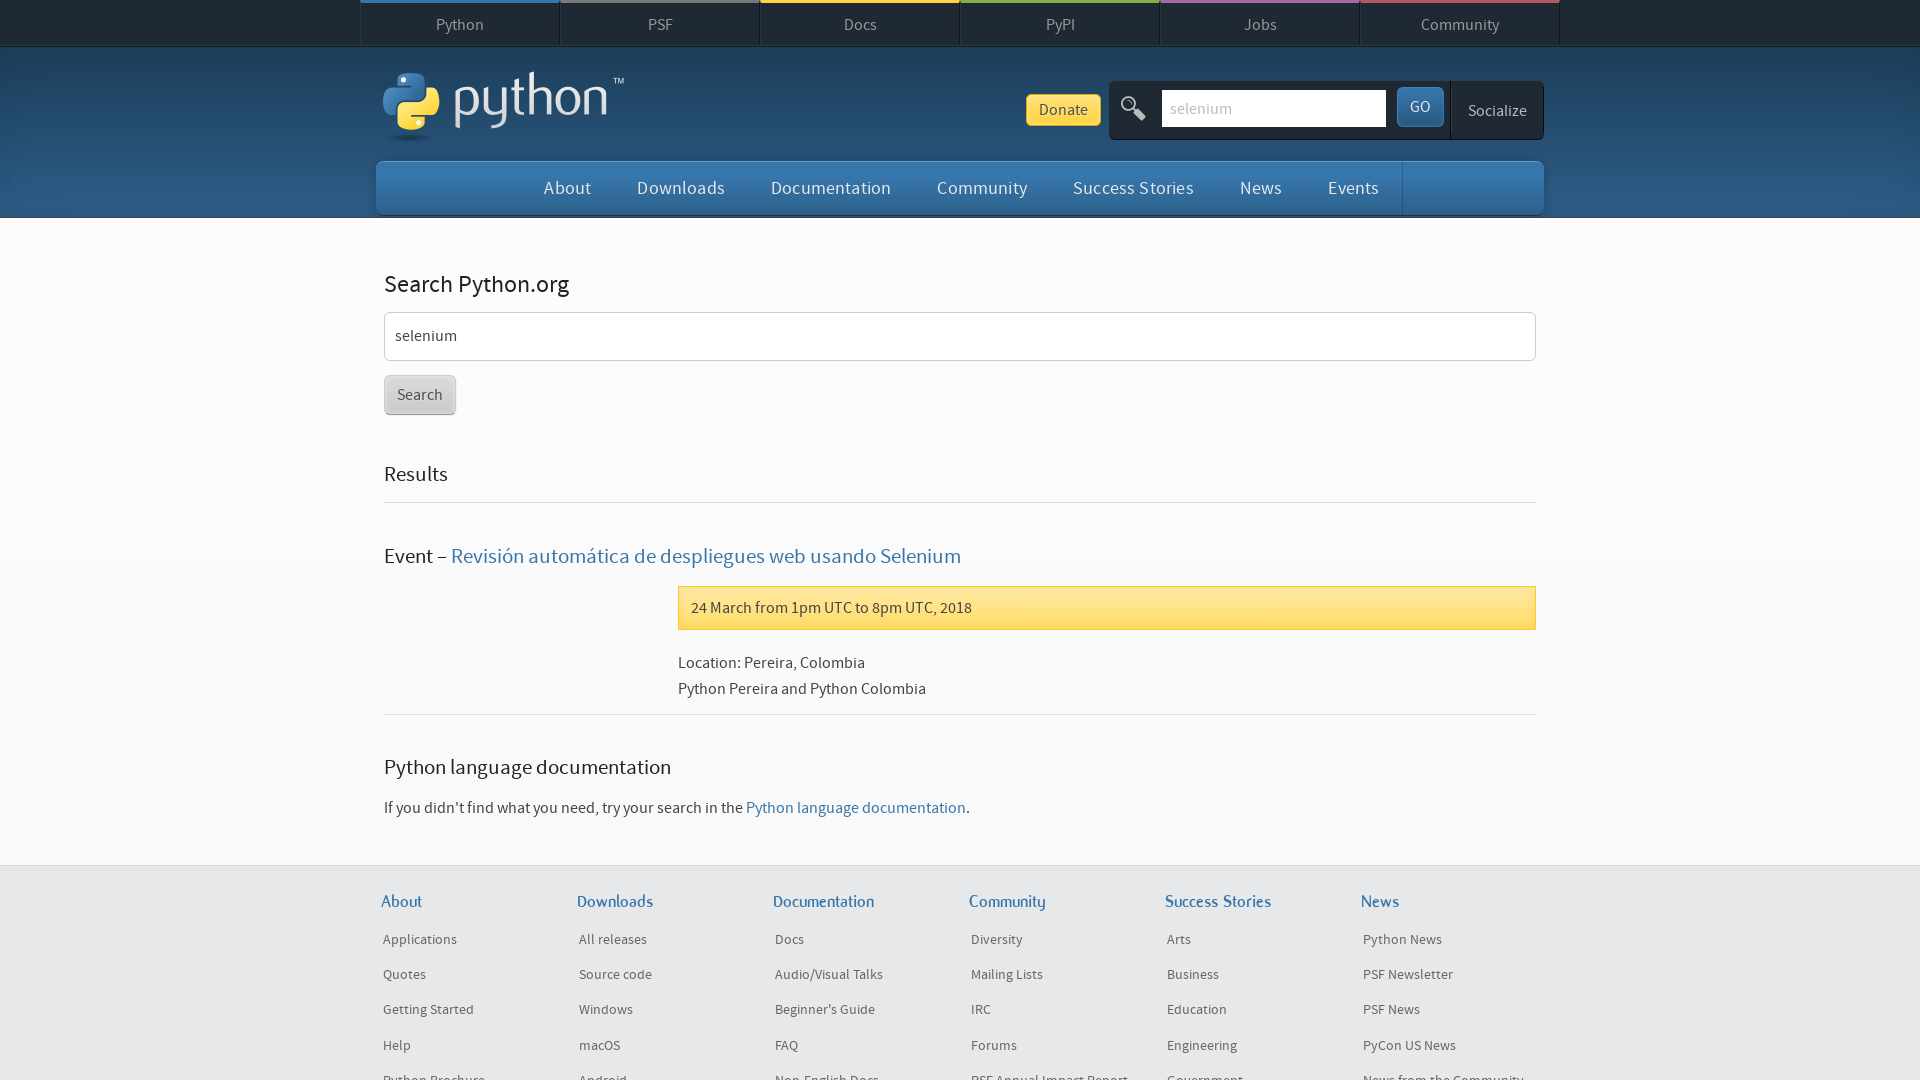

Navigated back to previous page
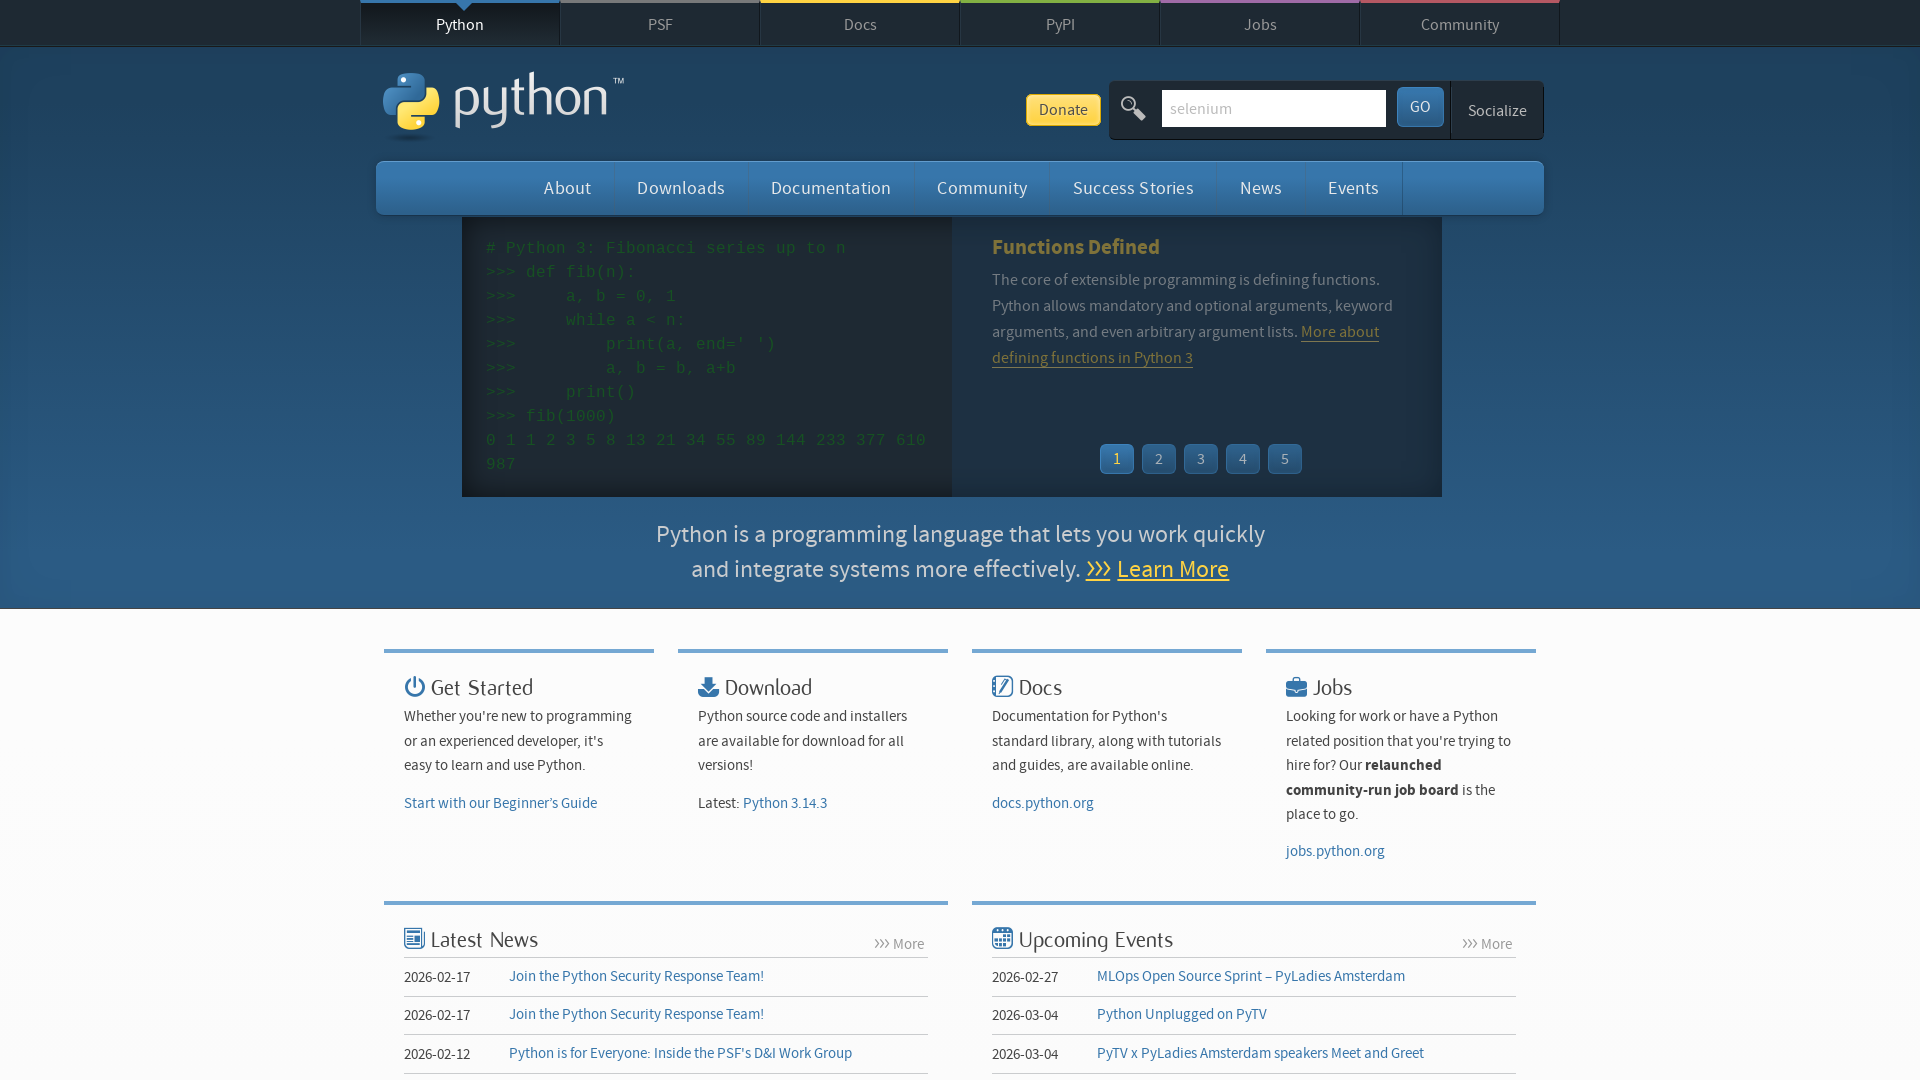

Navigated forward to next page
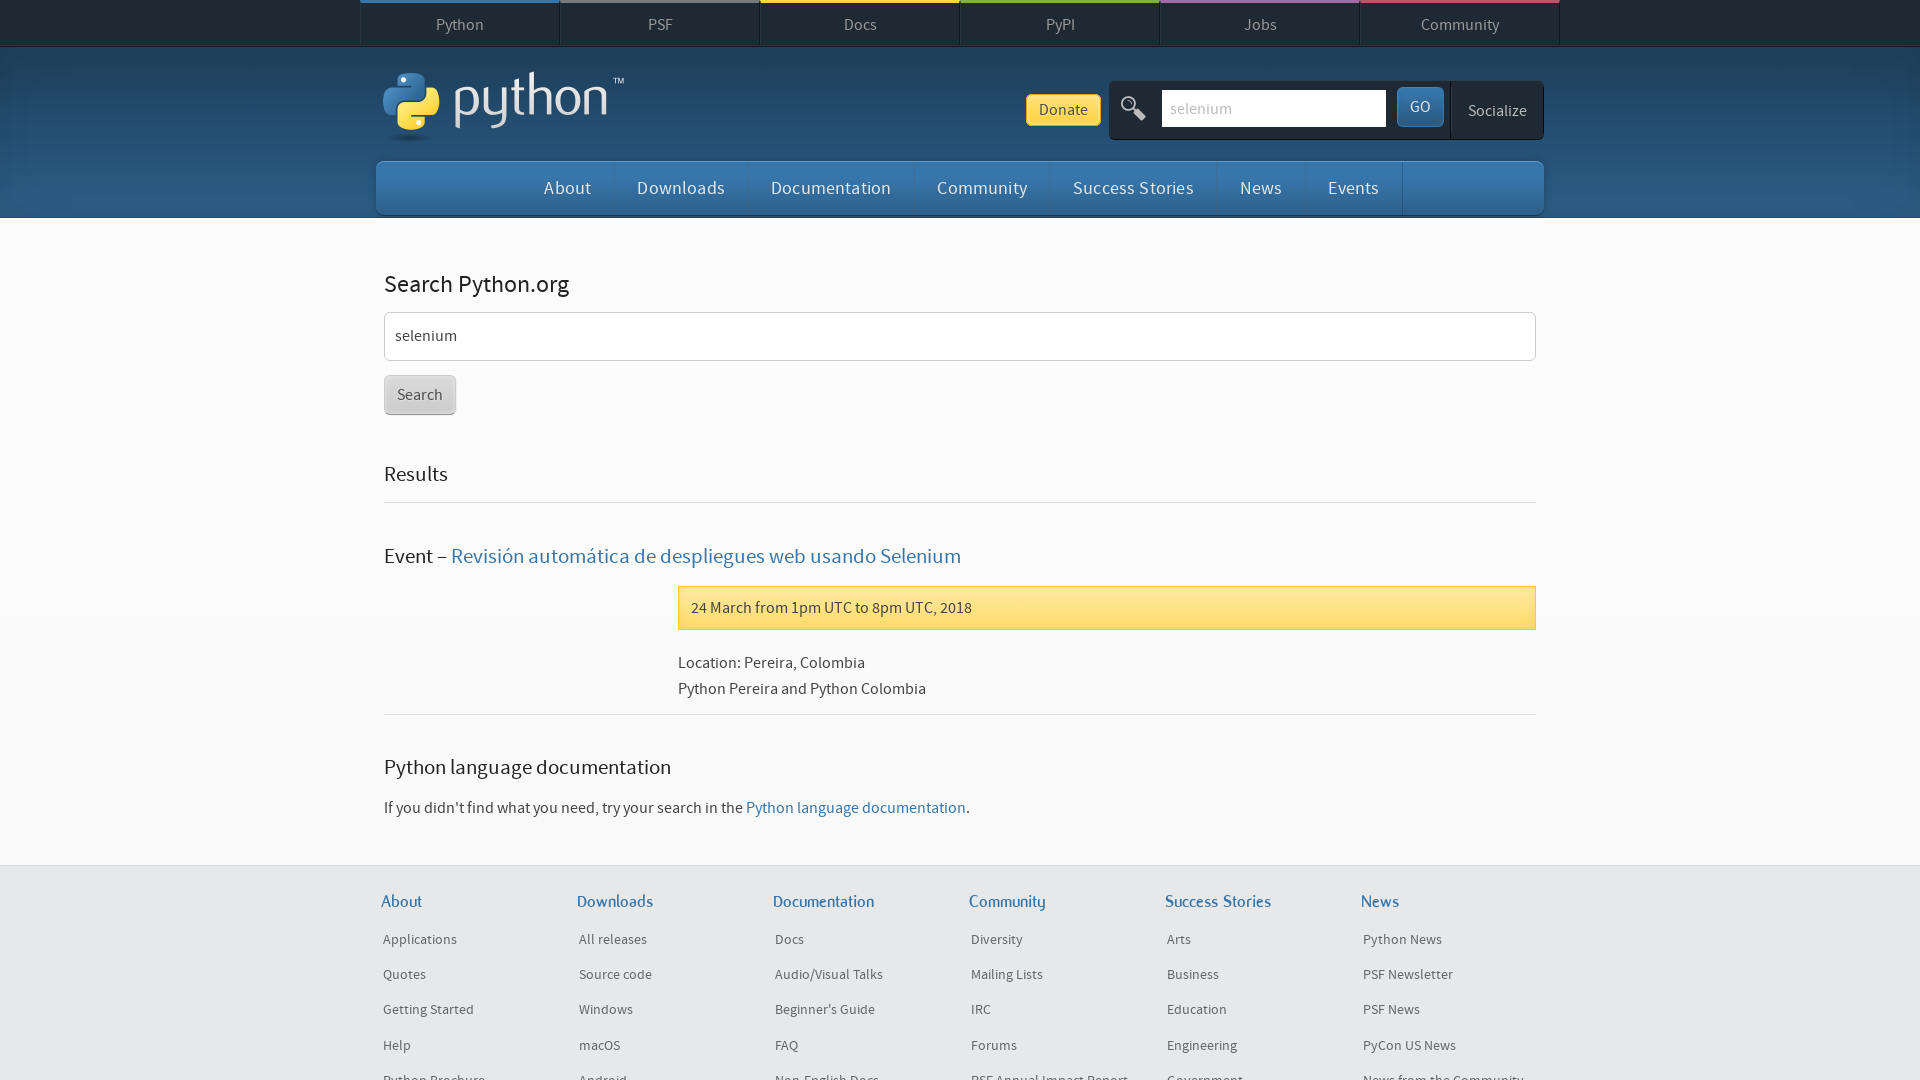

Retrieved cookies from context
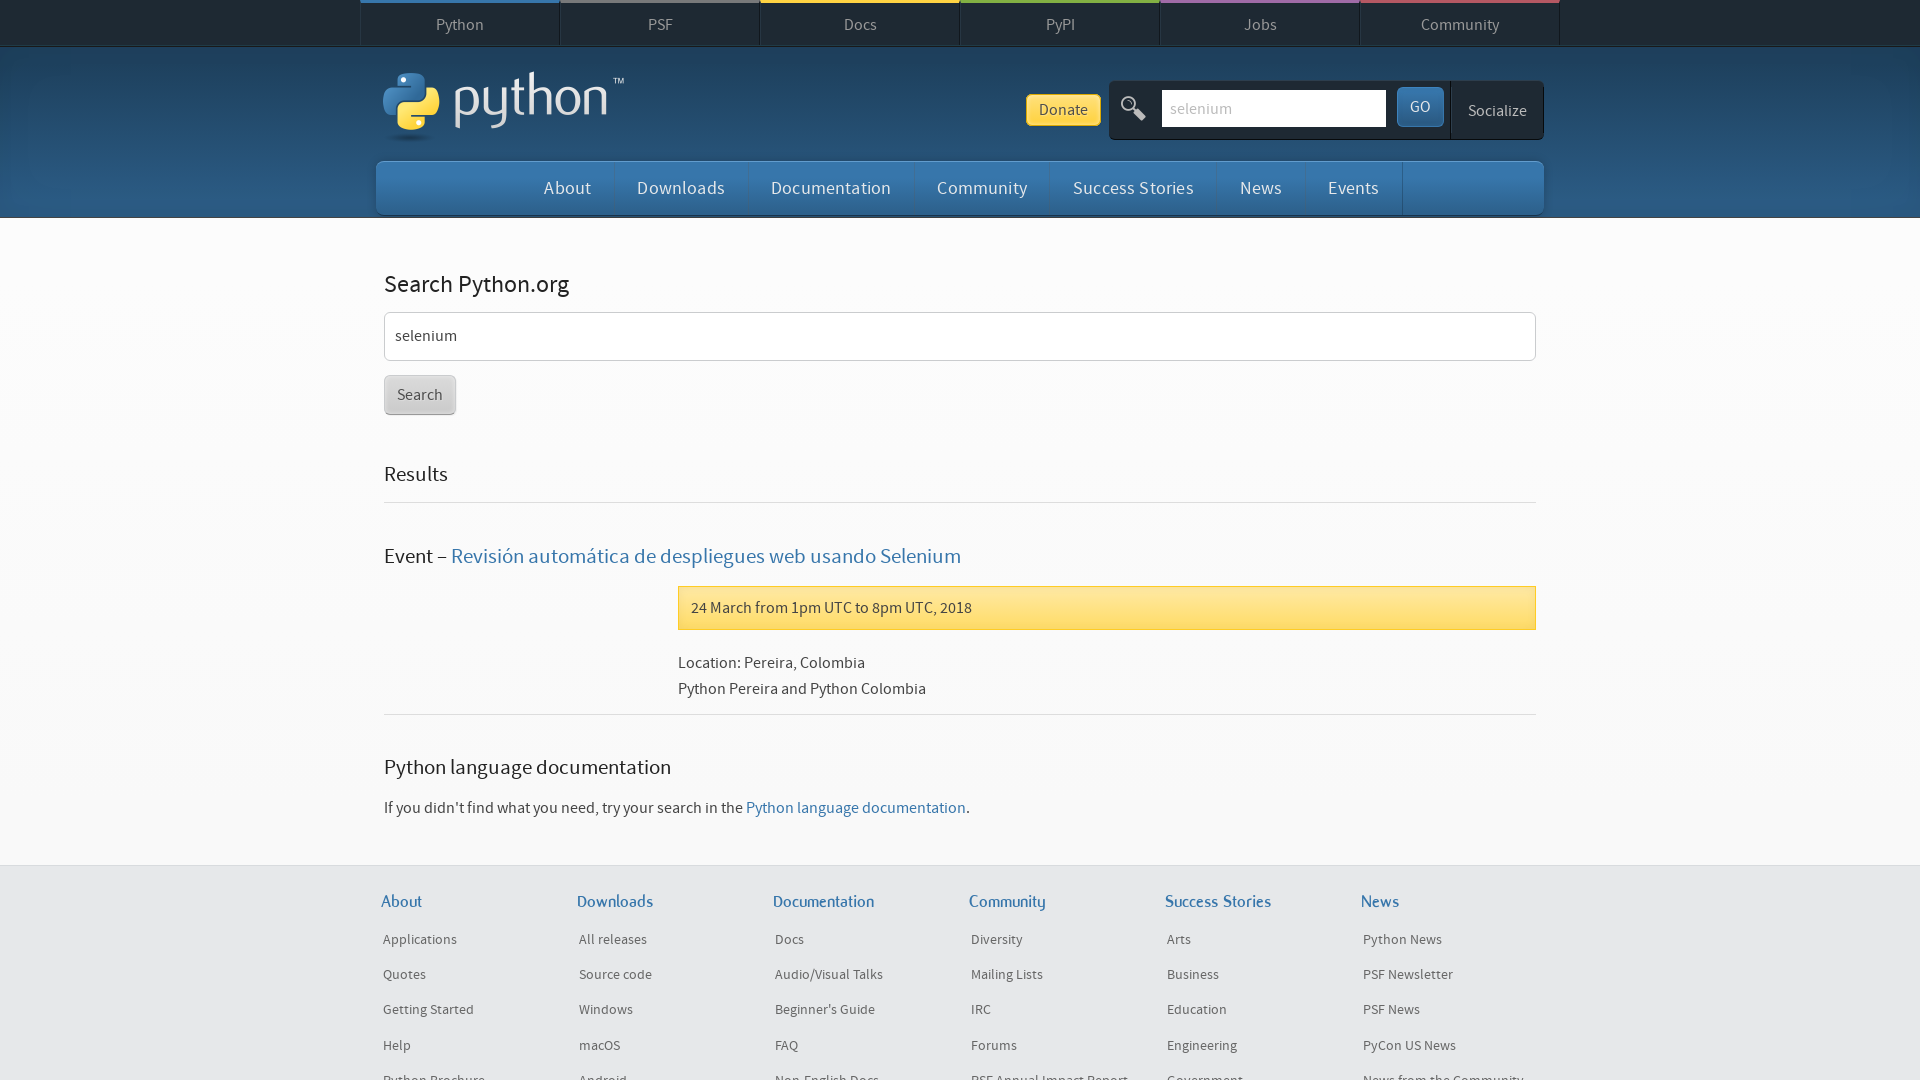

Executed JavaScript to get page height: 1522px
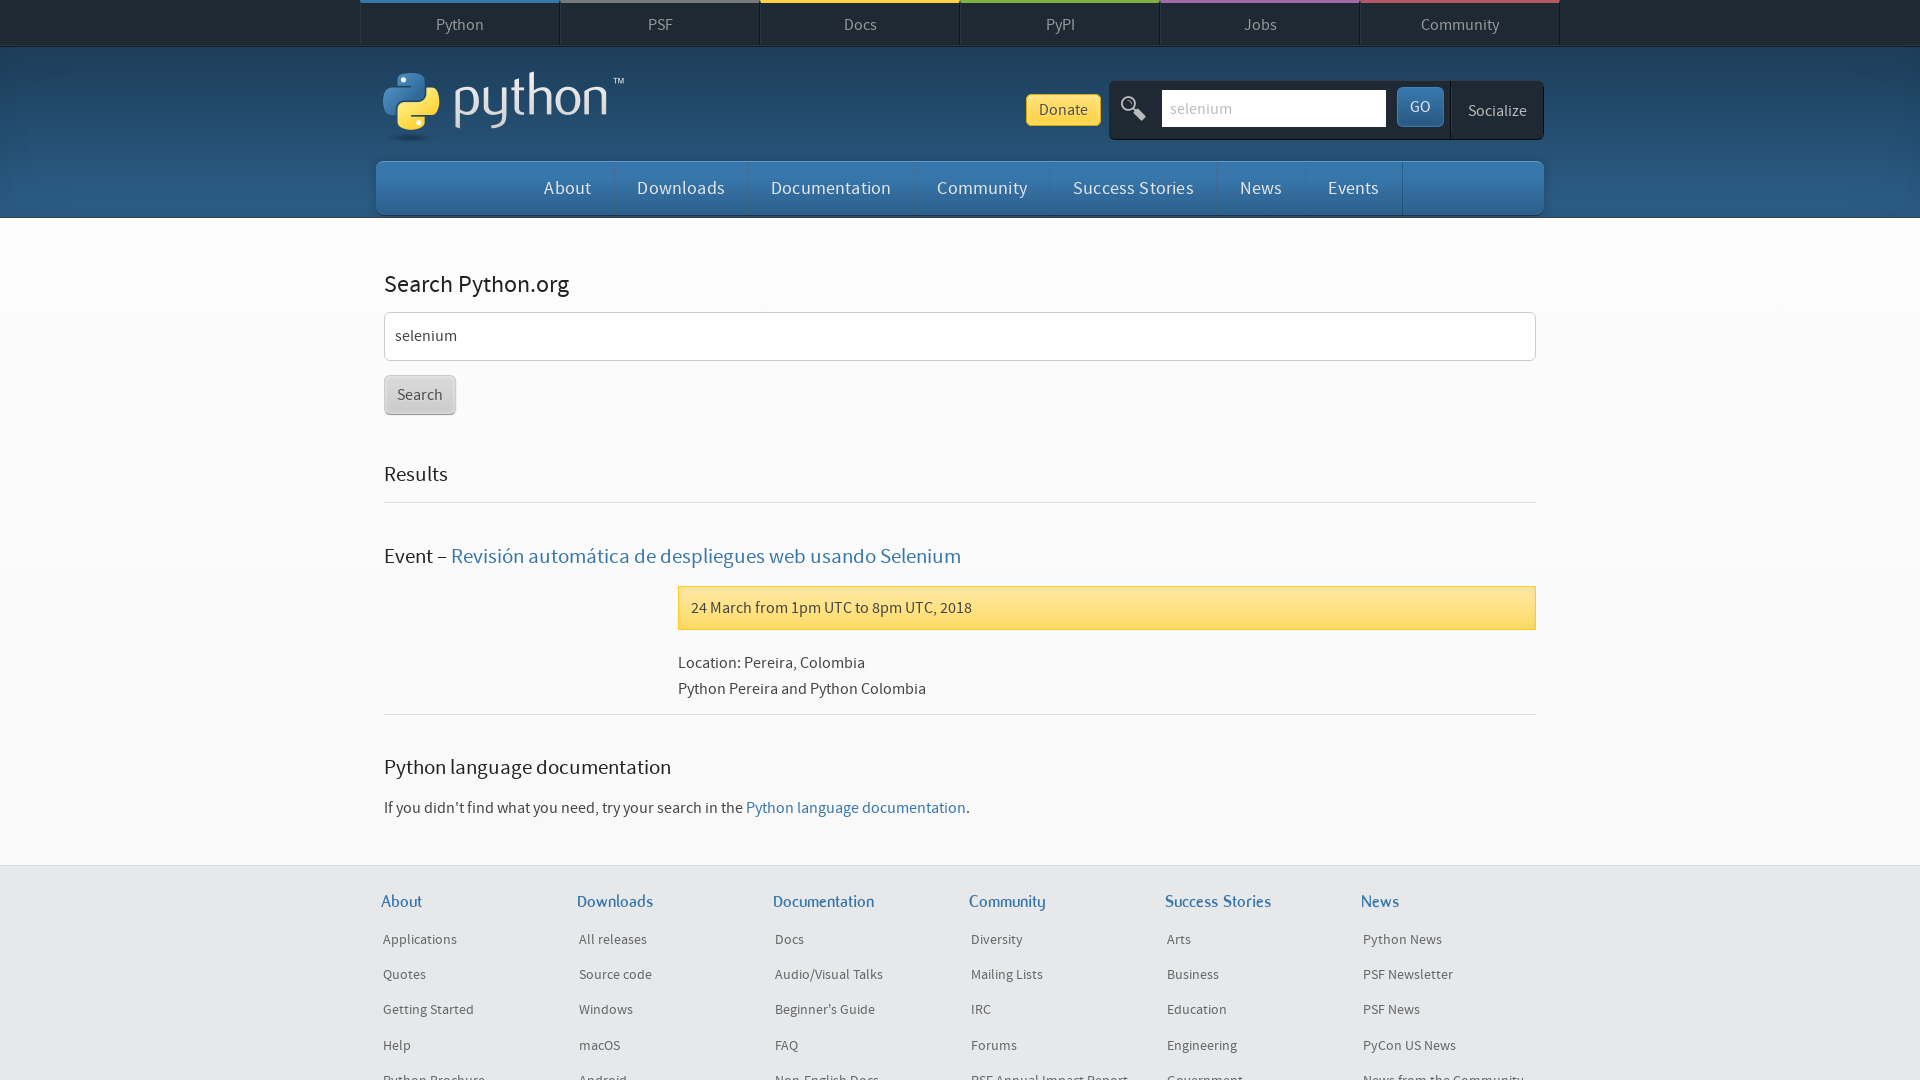

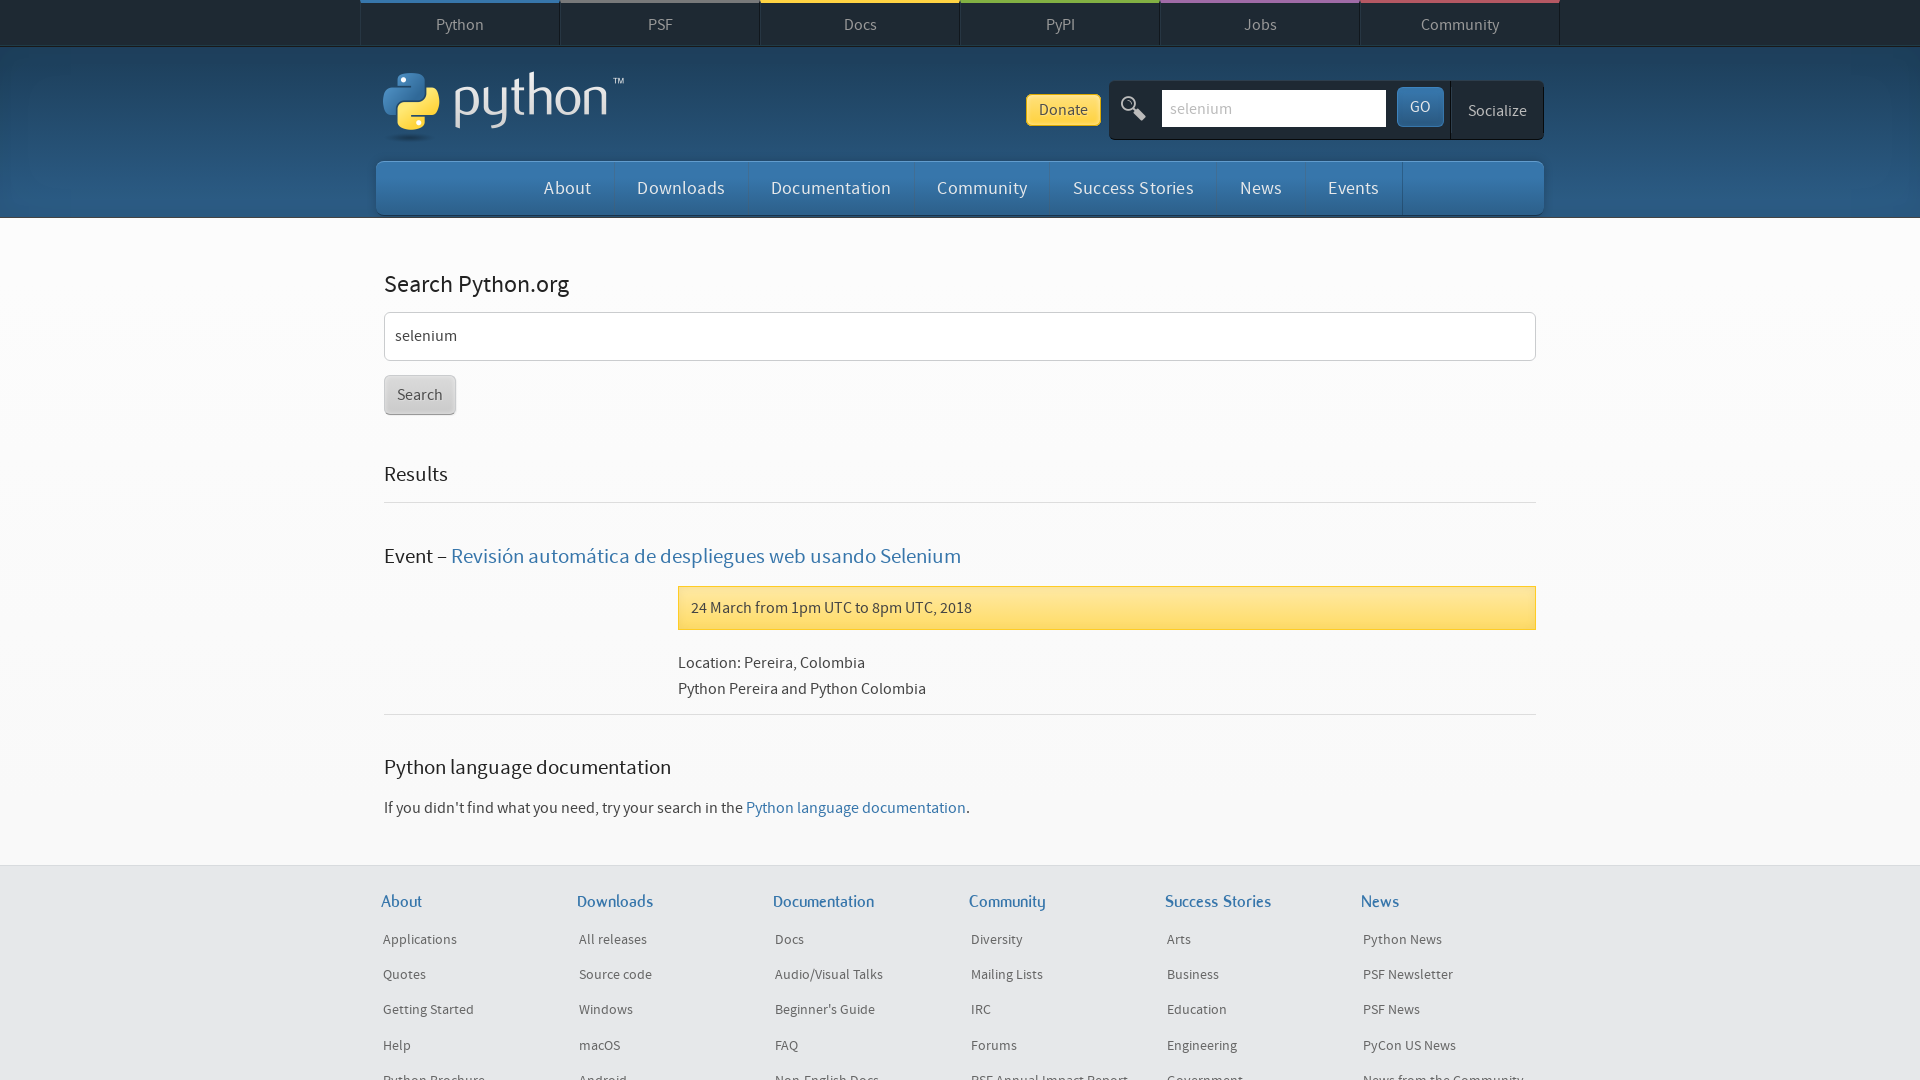